Tests a registration form by filling in personal information fields (first name, last name, email, phone, address) and submitting the form, then verifies the success message is displayed.

Starting URL: http://suninjuly.github.io/registration1.html

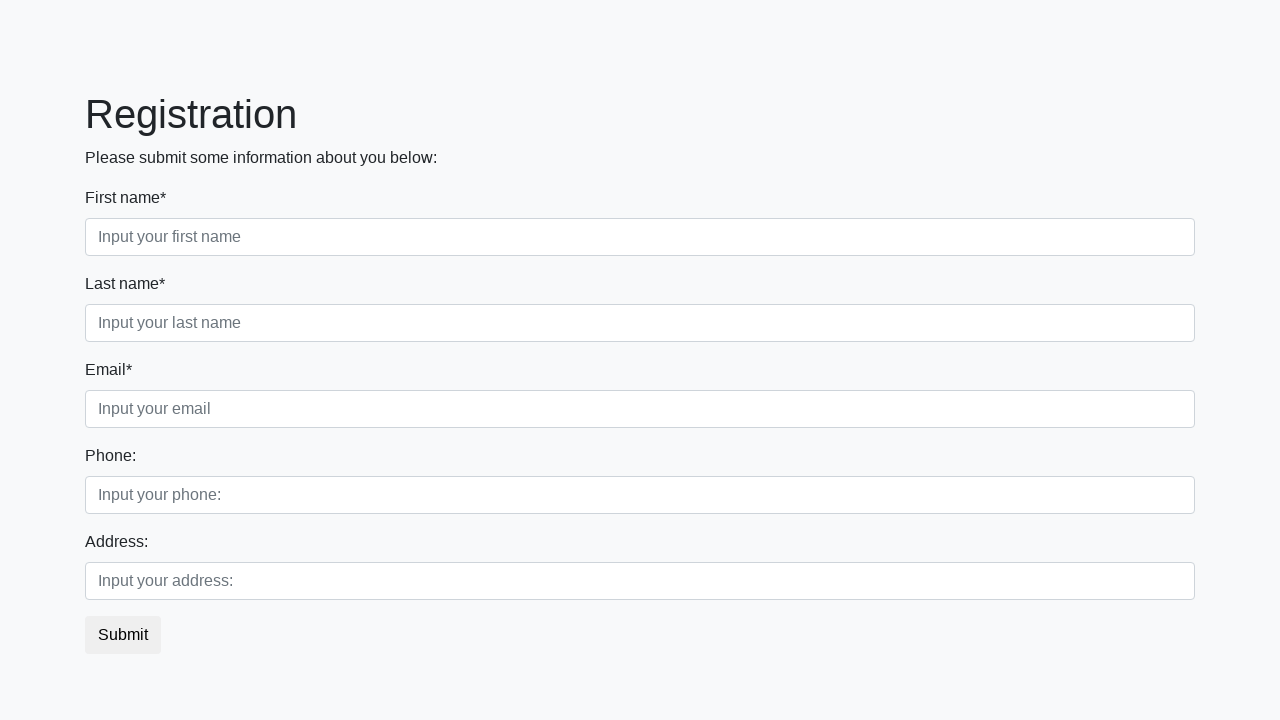

Filled first name field with 'Ivan' on input[placeholder='Input your first name']
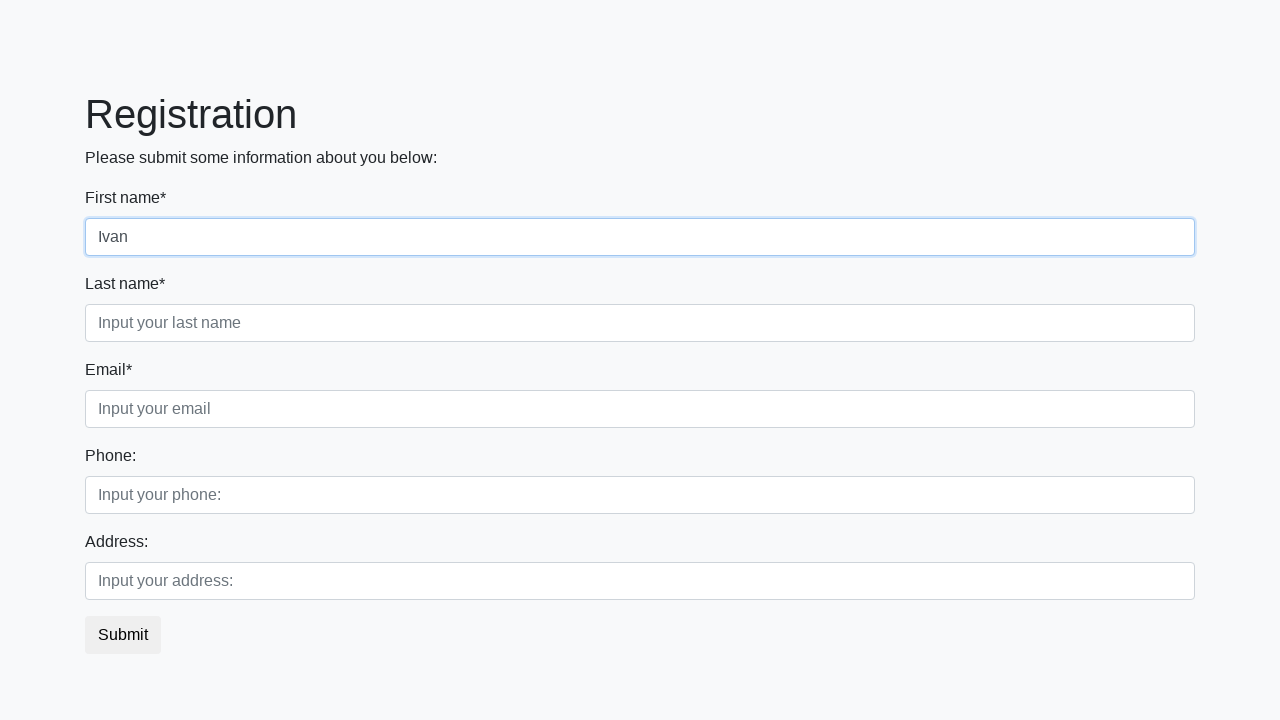

Filled last name field with 'Ivanov' on input[placeholder='Input your last name']
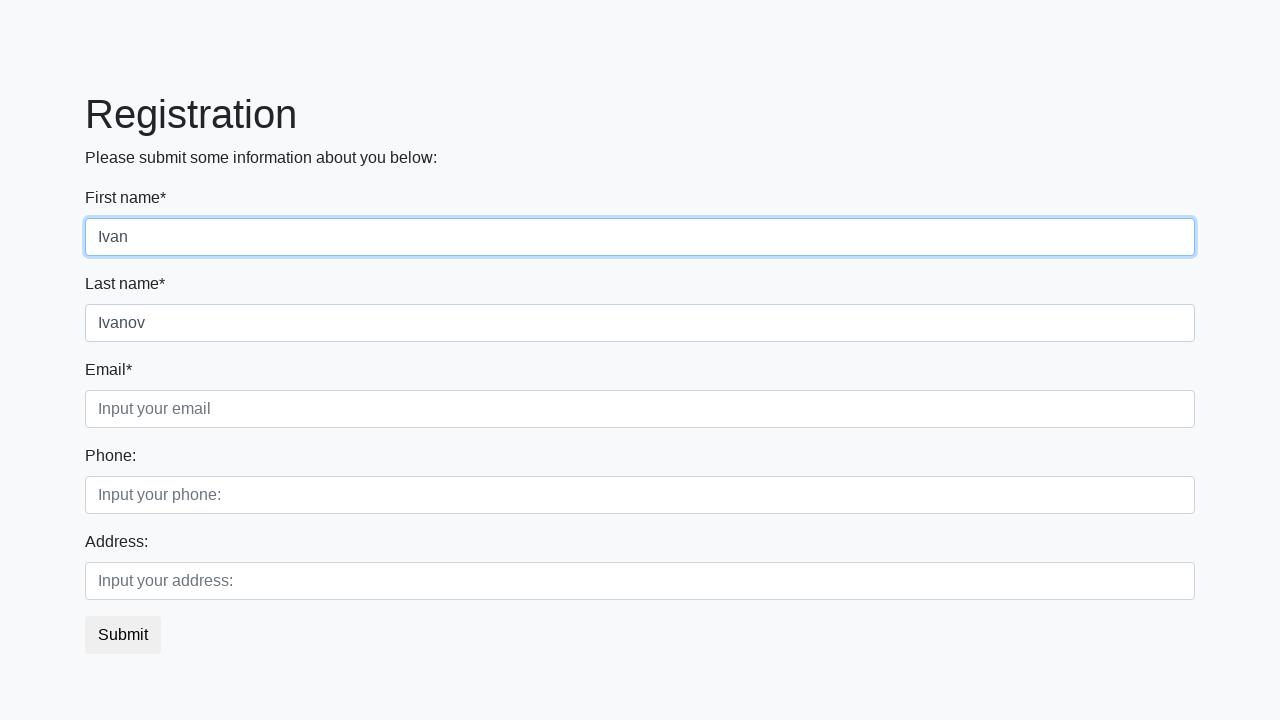

Filled email field with 'ivan@mail.ru' on input[placeholder='Input your email']
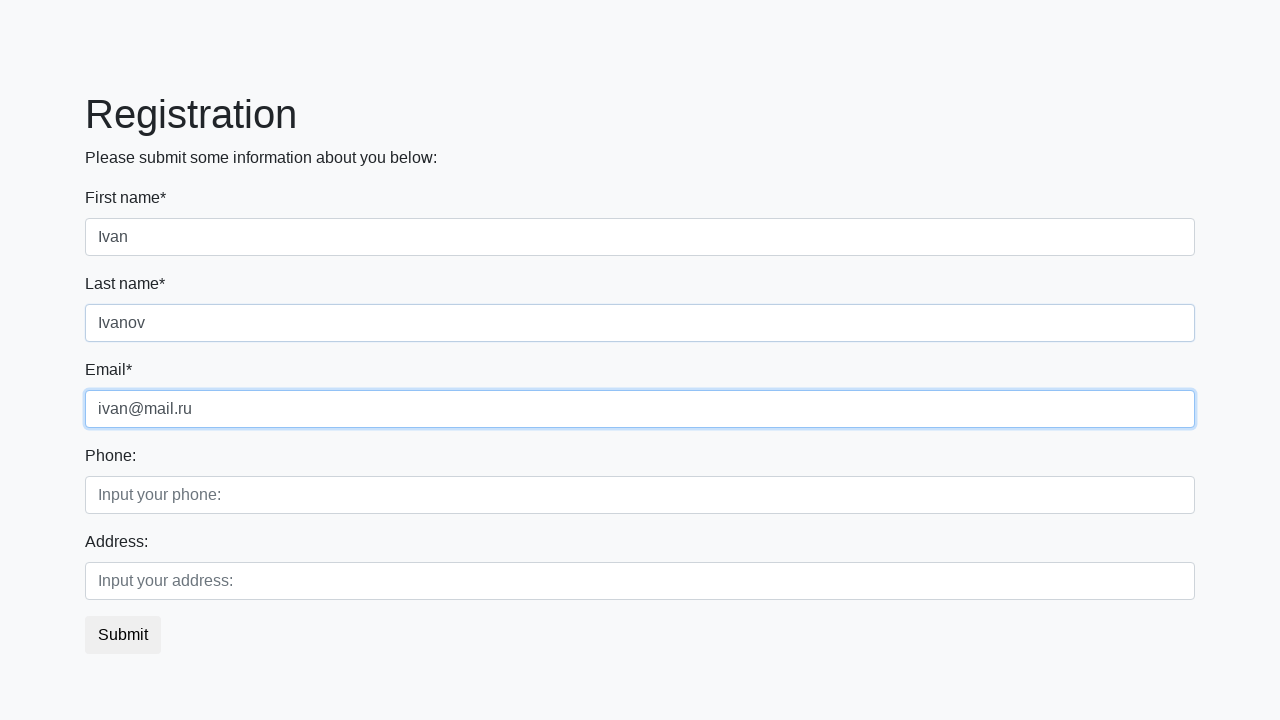

Filled phone field with '+79207333355' on input[placeholder='Input your phone:']
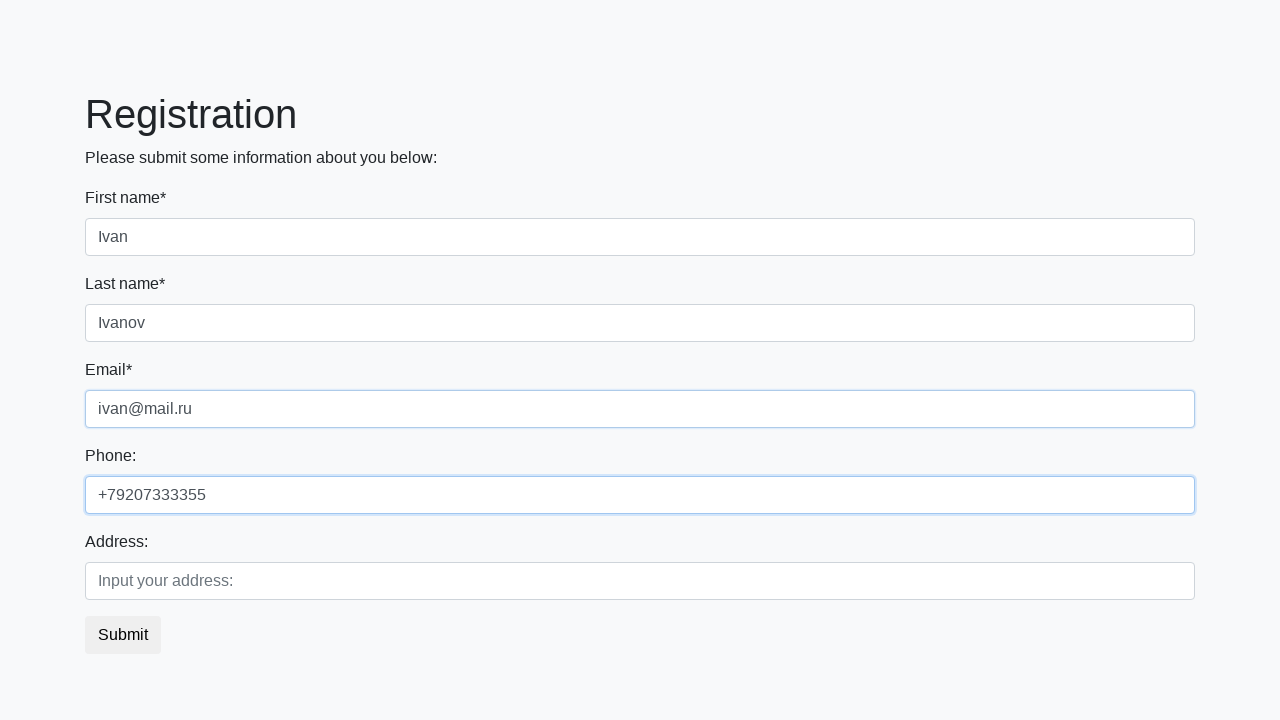

Filled address field with 'Russia, Kursk' on input[placeholder='Input your address:']
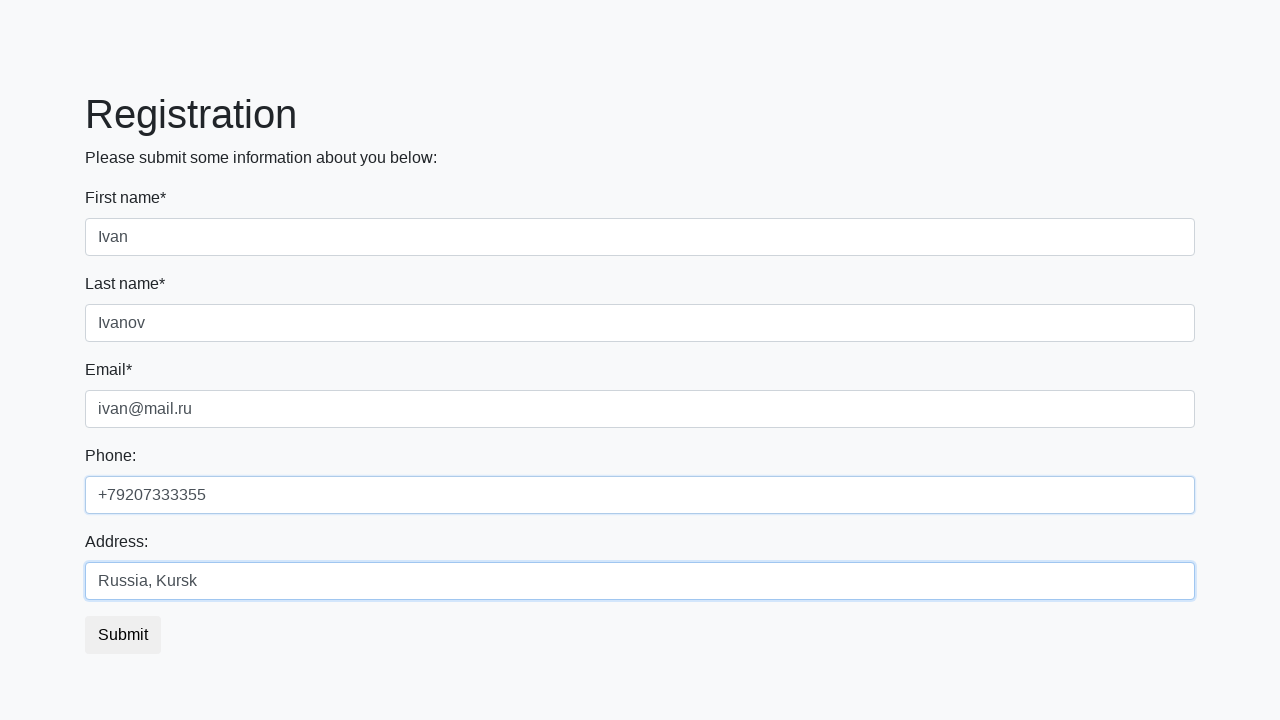

Clicked submit button to register at (123, 635) on button.btn
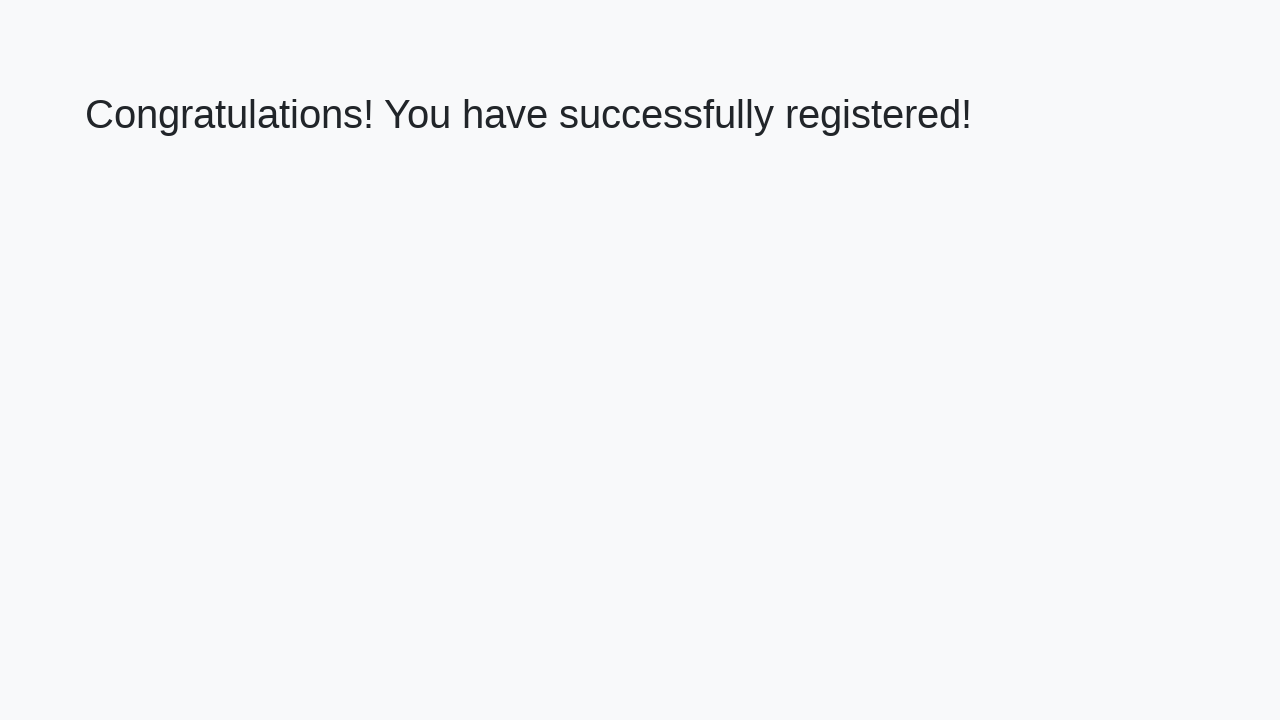

Success message heading loaded
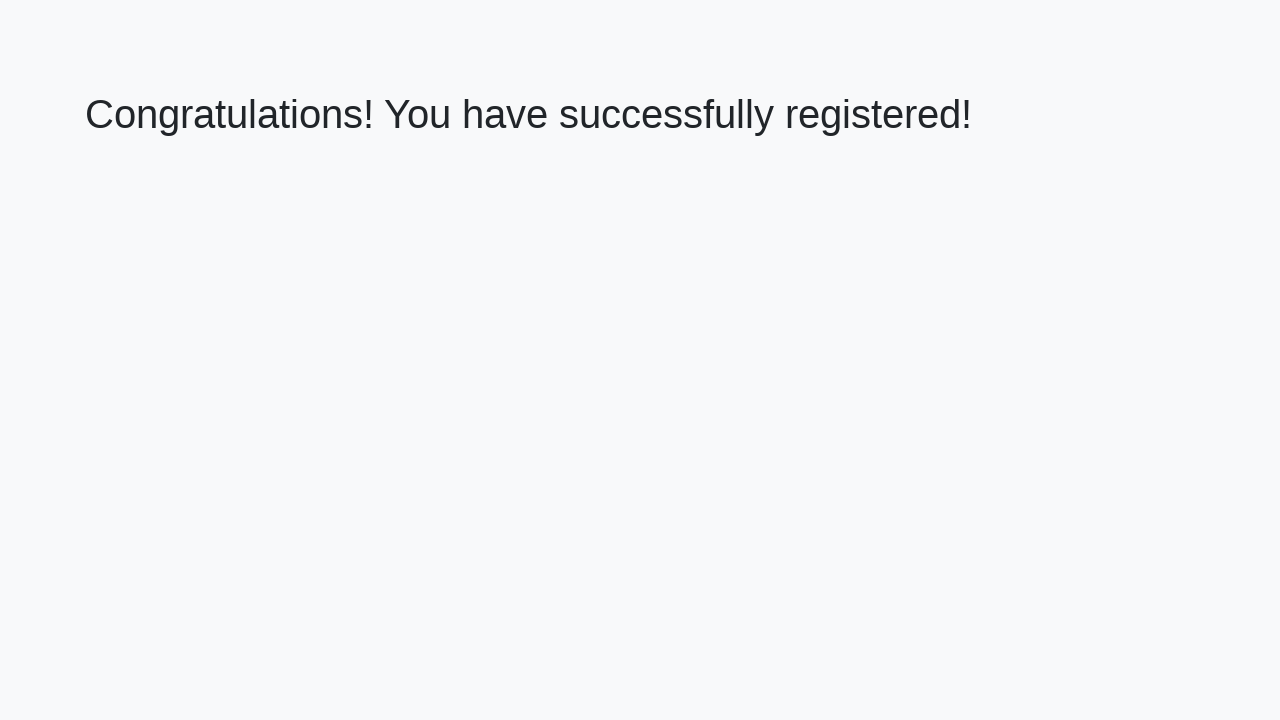

Retrieved success message text
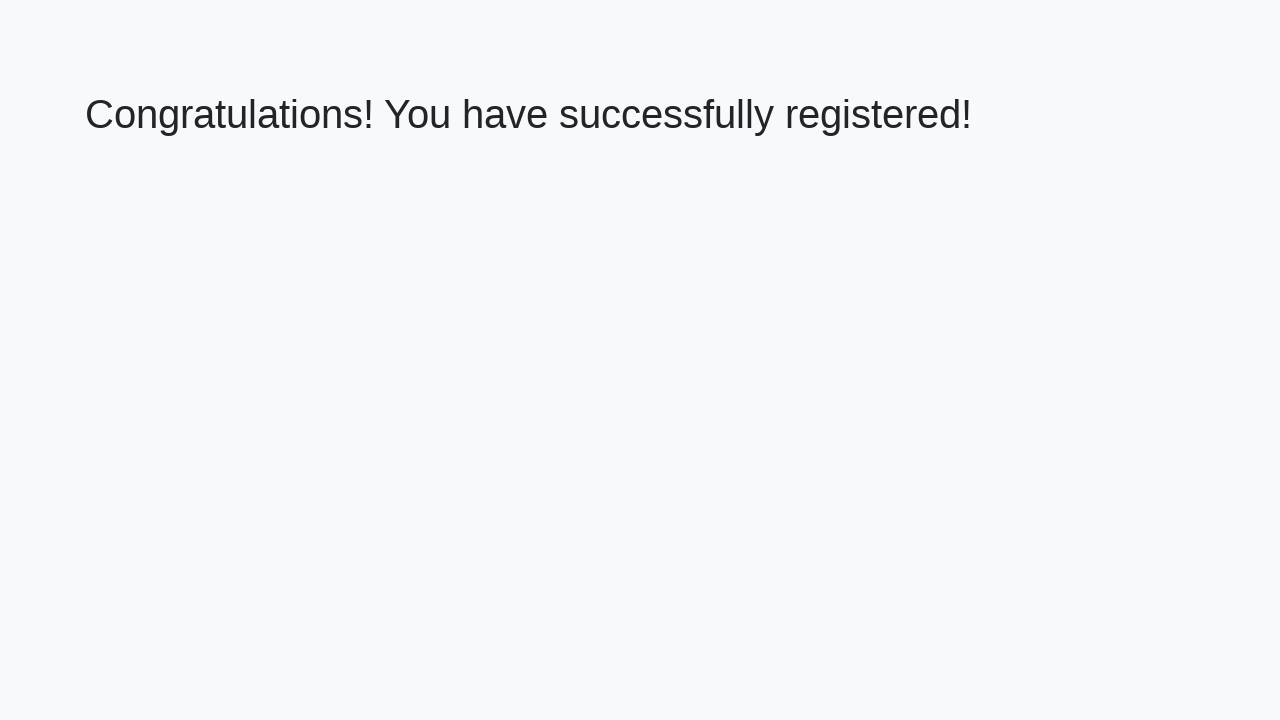

Verified success message: 'Congratulations! You have successfully registered!'
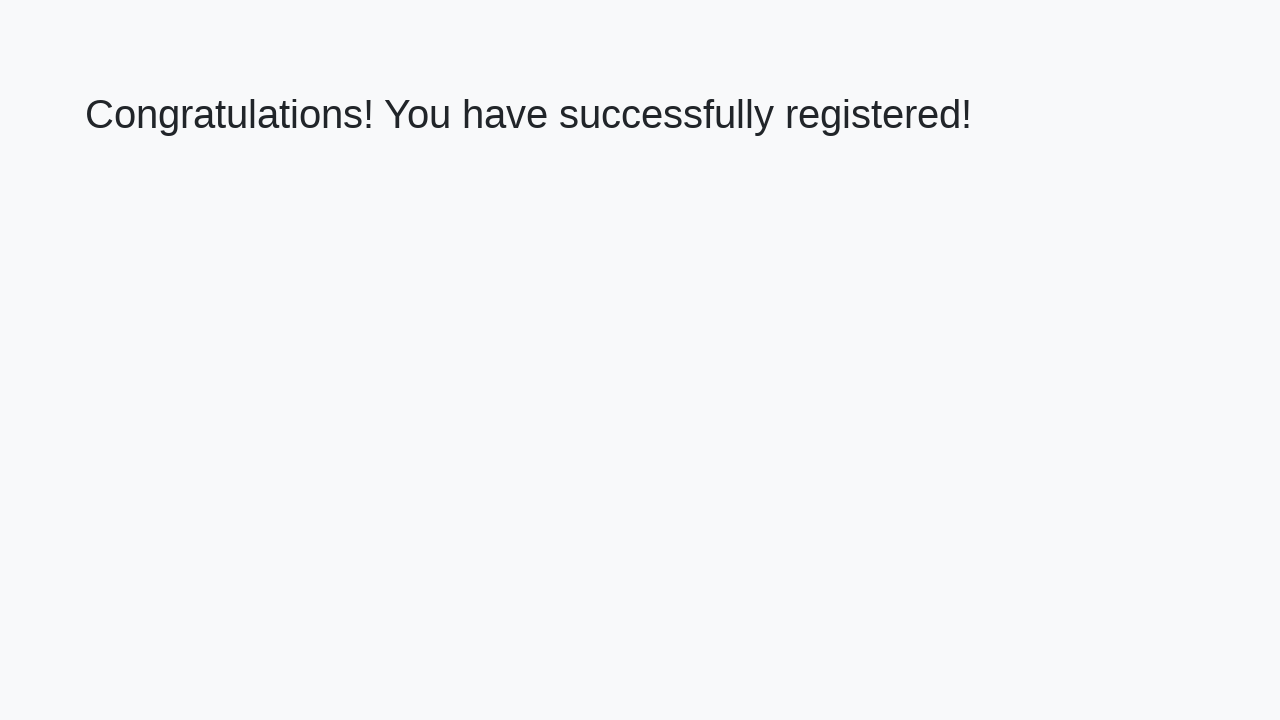

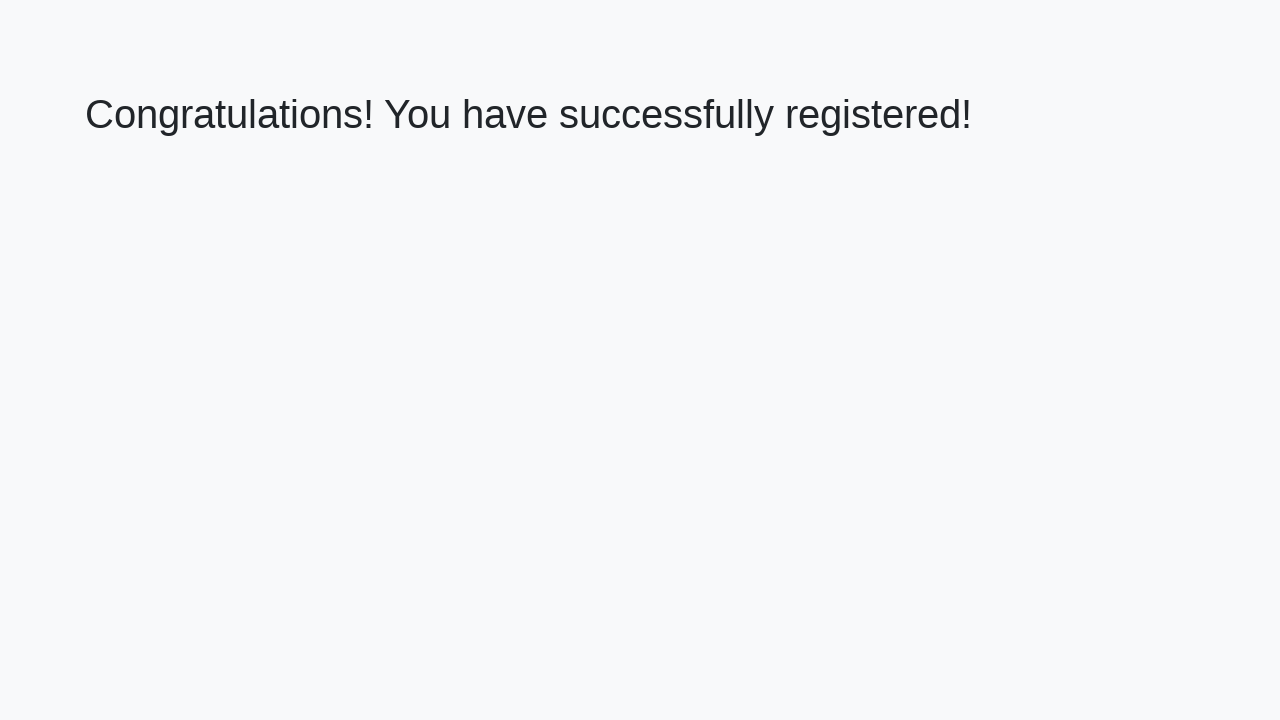